Tests addition of two floating point numbers (3.3 + 4.4) on a calculator web application, then rounds the result and verifies it equals 7

Starting URL: https://testsheepnz.github.io/BasicCalculator.html

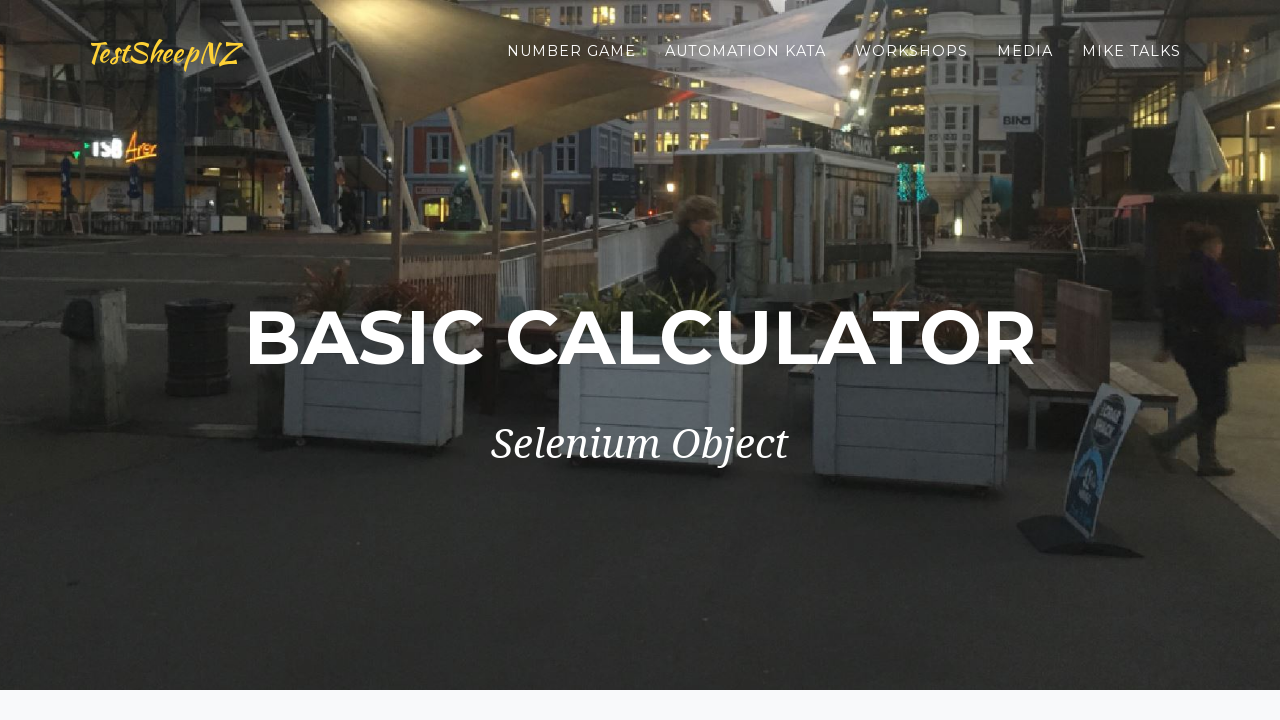

Entered first number 3.3 in the number1Field on input#number1Field
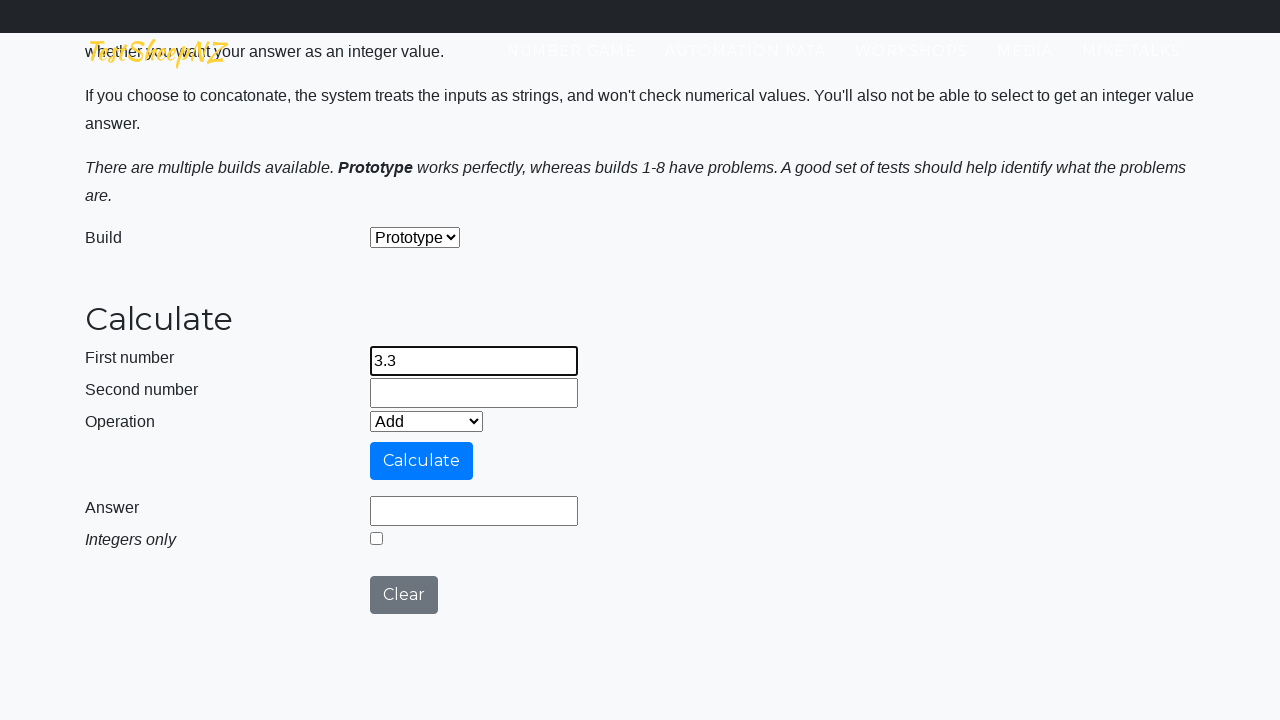

Entered second number 4.4 in the number2Field on input#number2Field
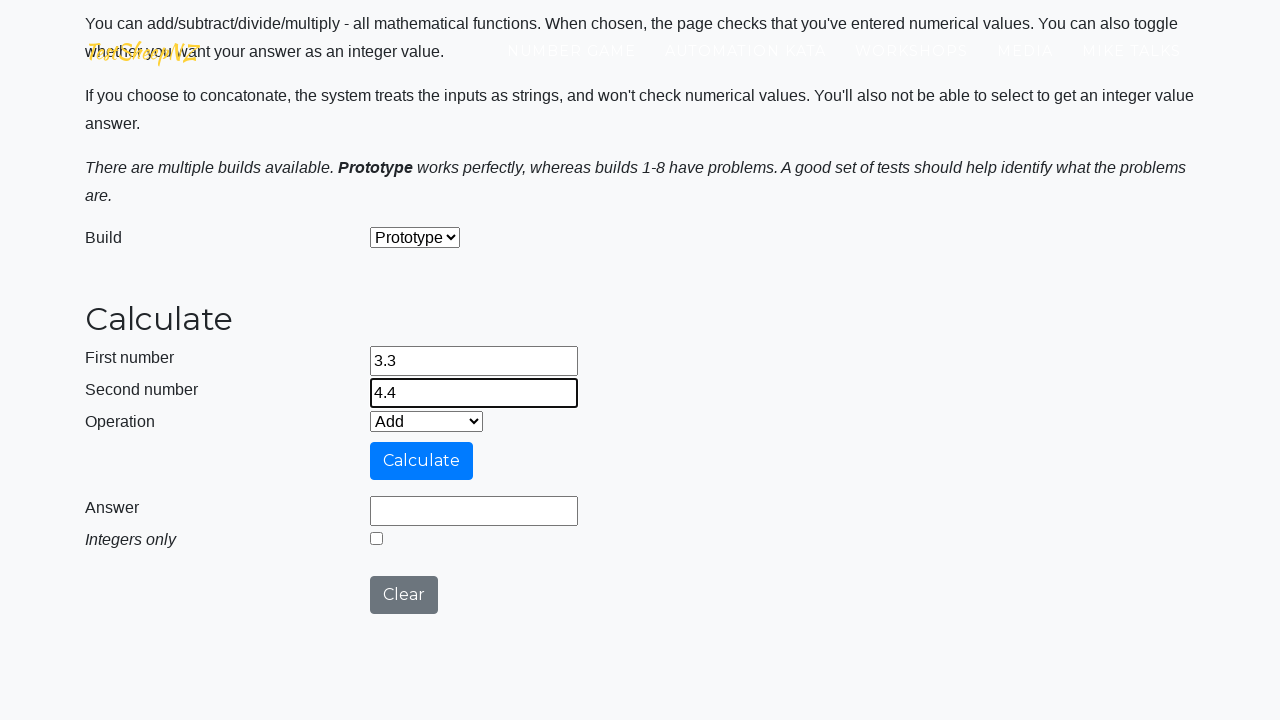

Selected addition operation from the dropdown on select#selectOperationDropdown
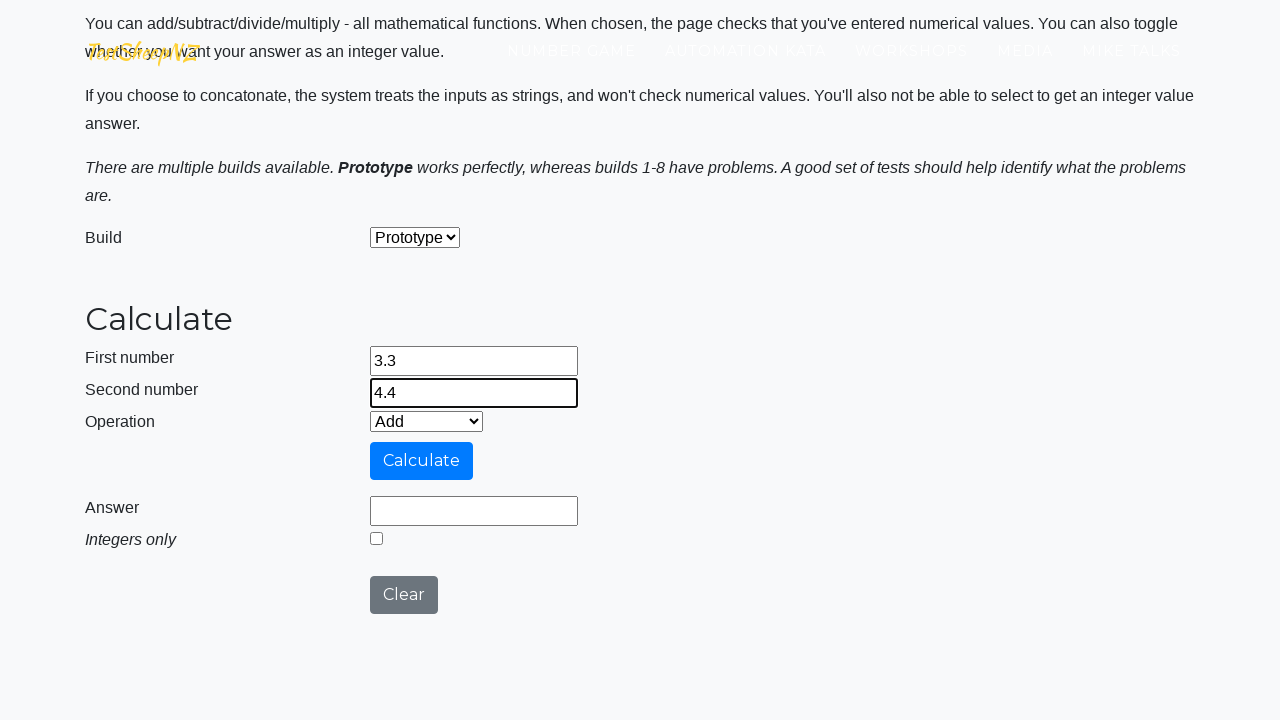

Clicked calculate button to compute 3.3 + 4.4 at (422, 461) on input#calculateButton
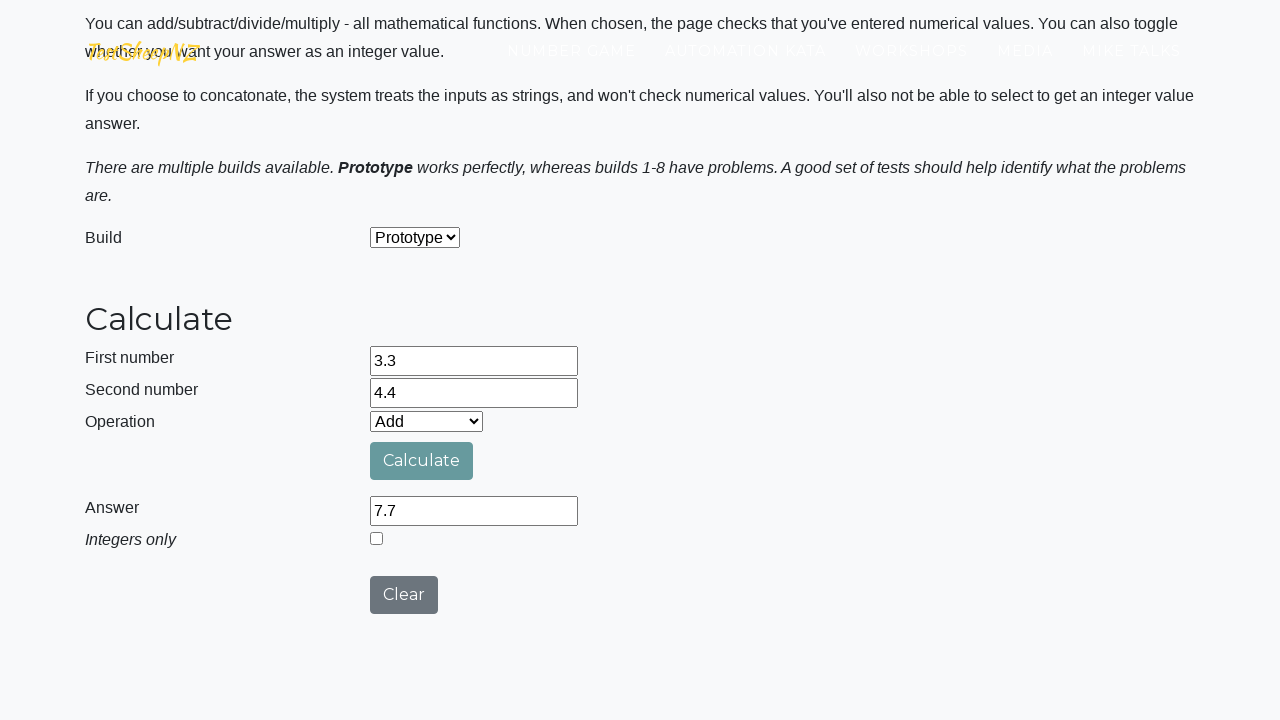

Clicked integerSelect to round the result at (376, 538) on input#integerSelect
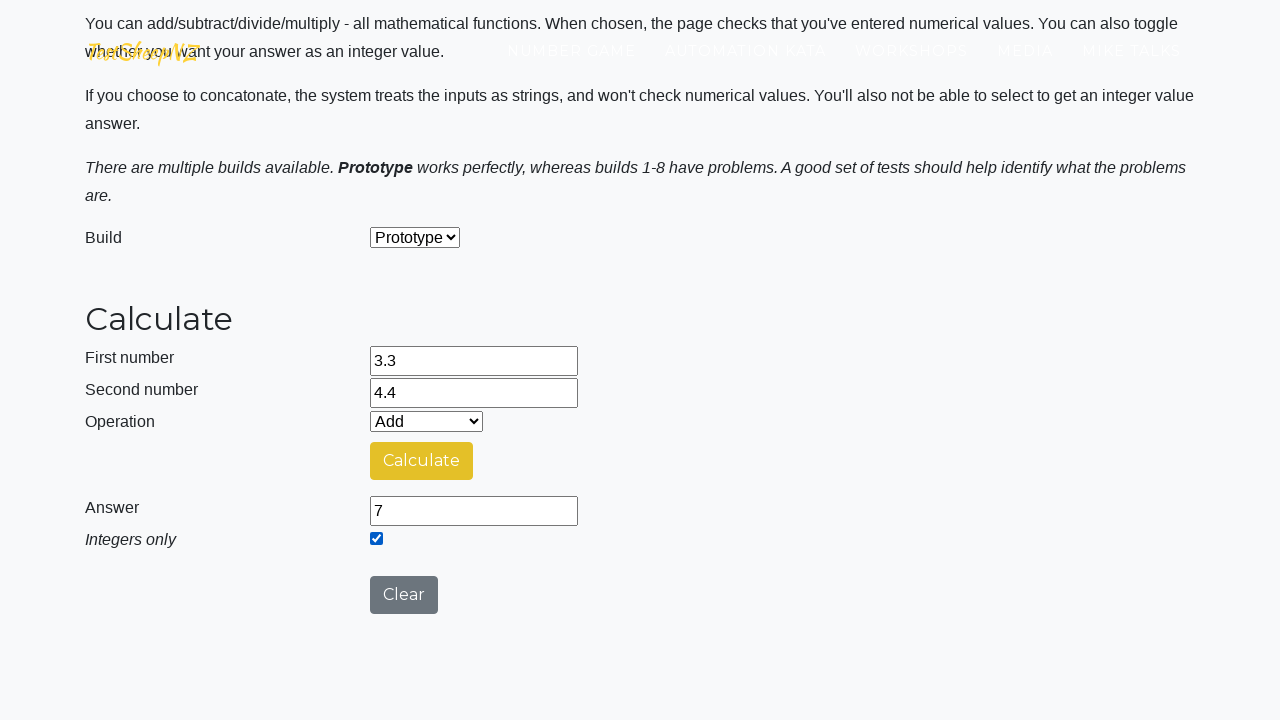

Verified that the rounded result equals 7
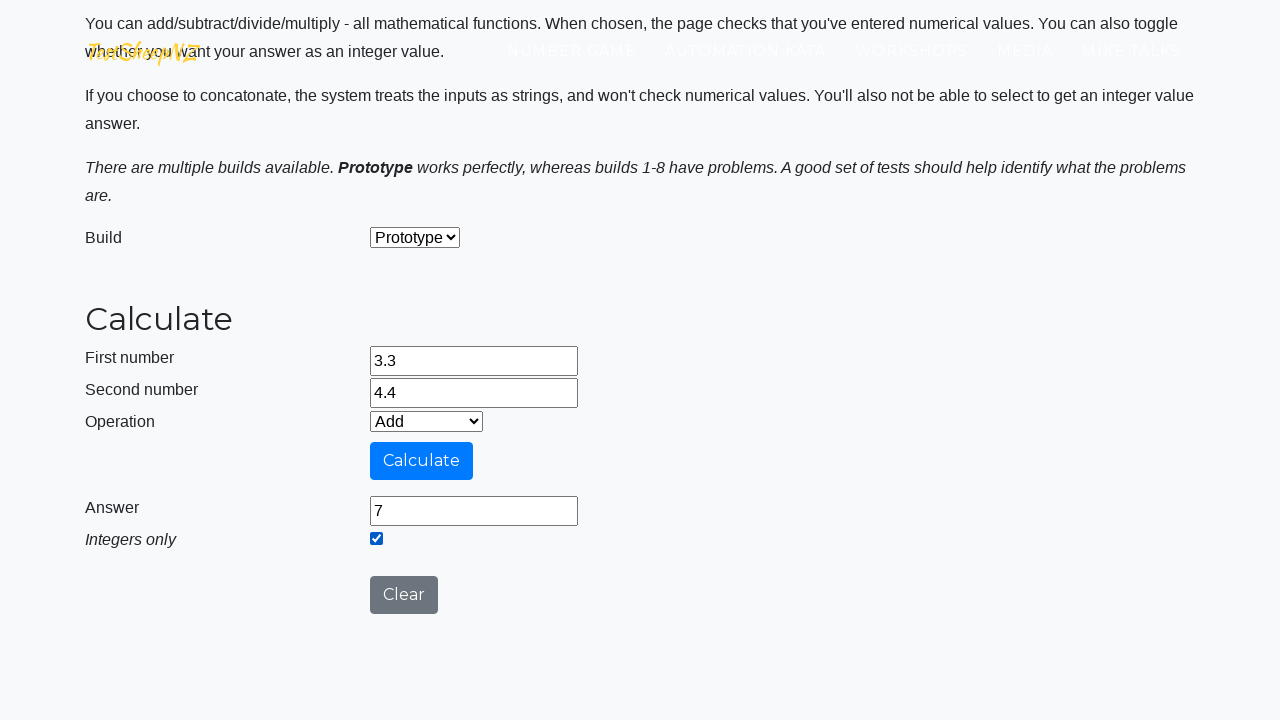

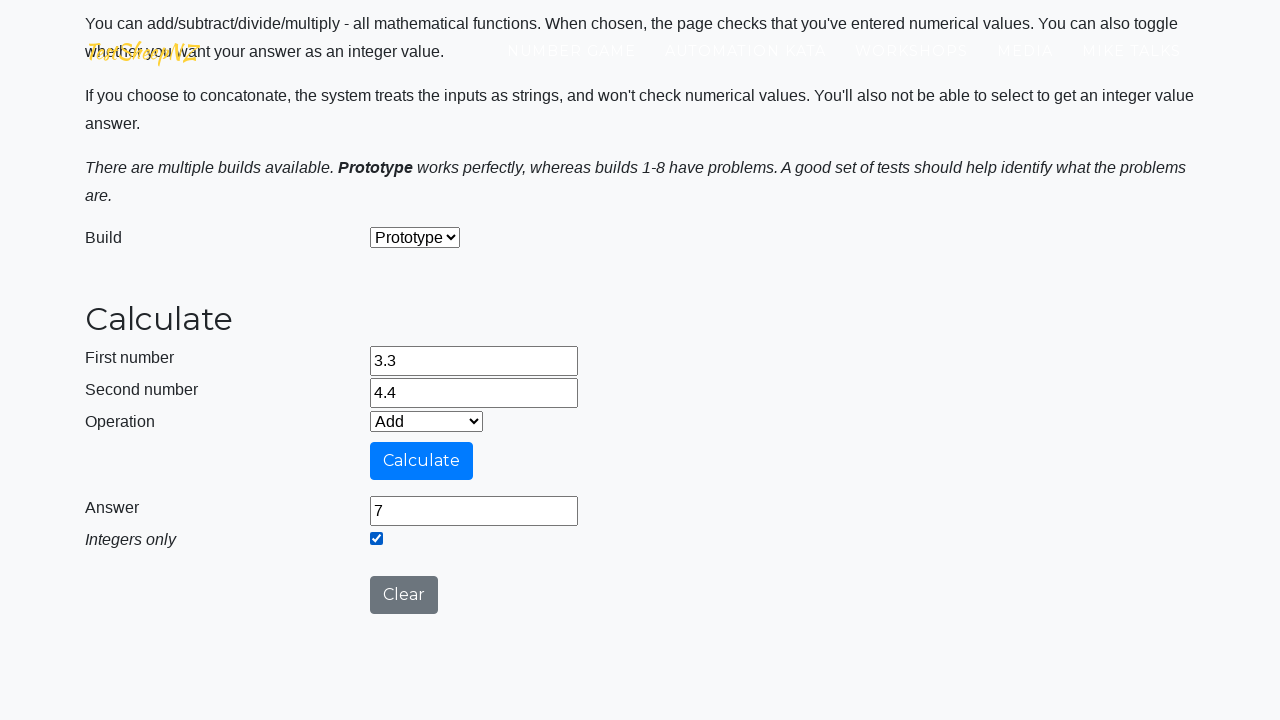